Tests registration form validation with invalid phone number format

Starting URL: https://alada.vn/tai-khoan/dang-ky.html

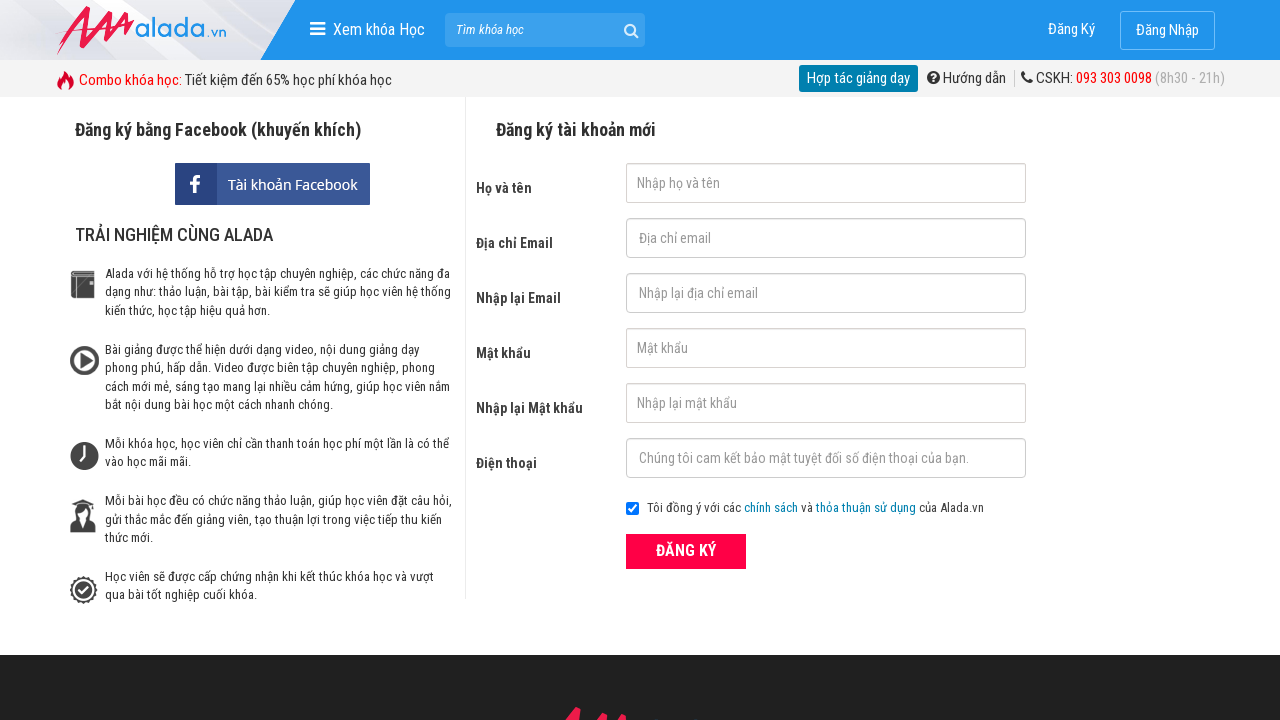

Filled first name field with 'ngan le' on #txtFirstname
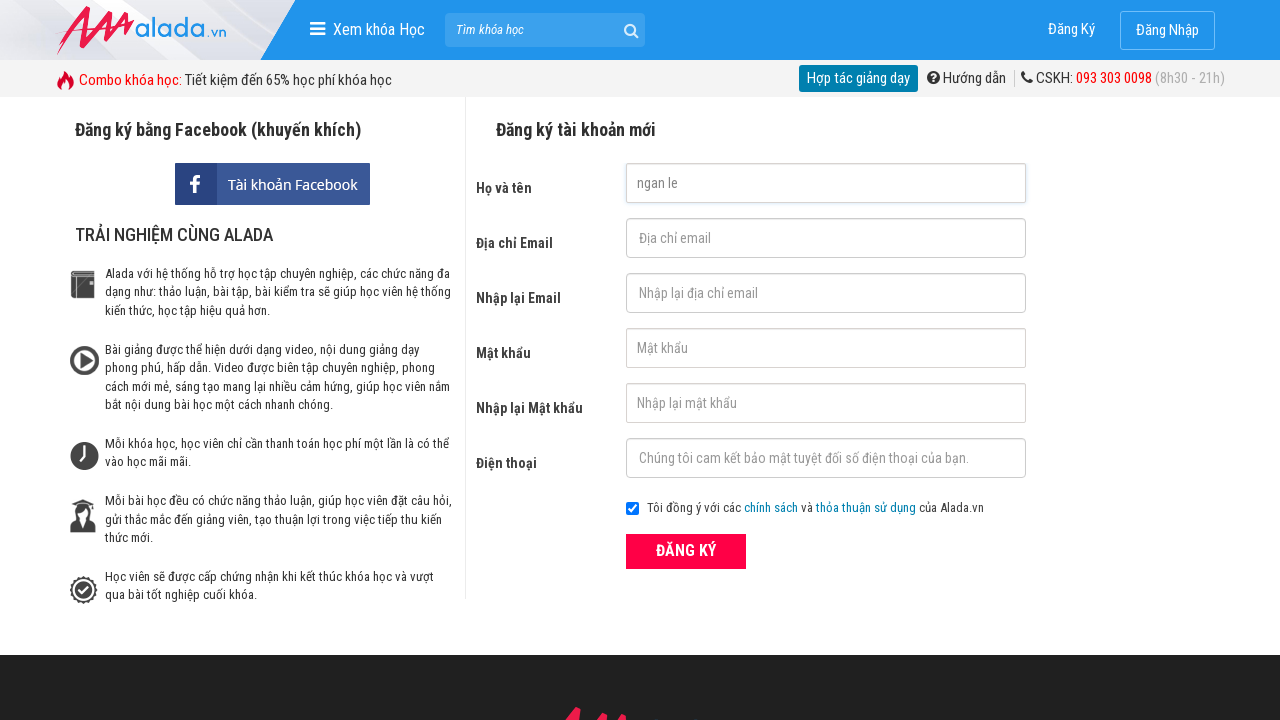

Filled email field with 'ngan99@gmail.com' on #txtEmail
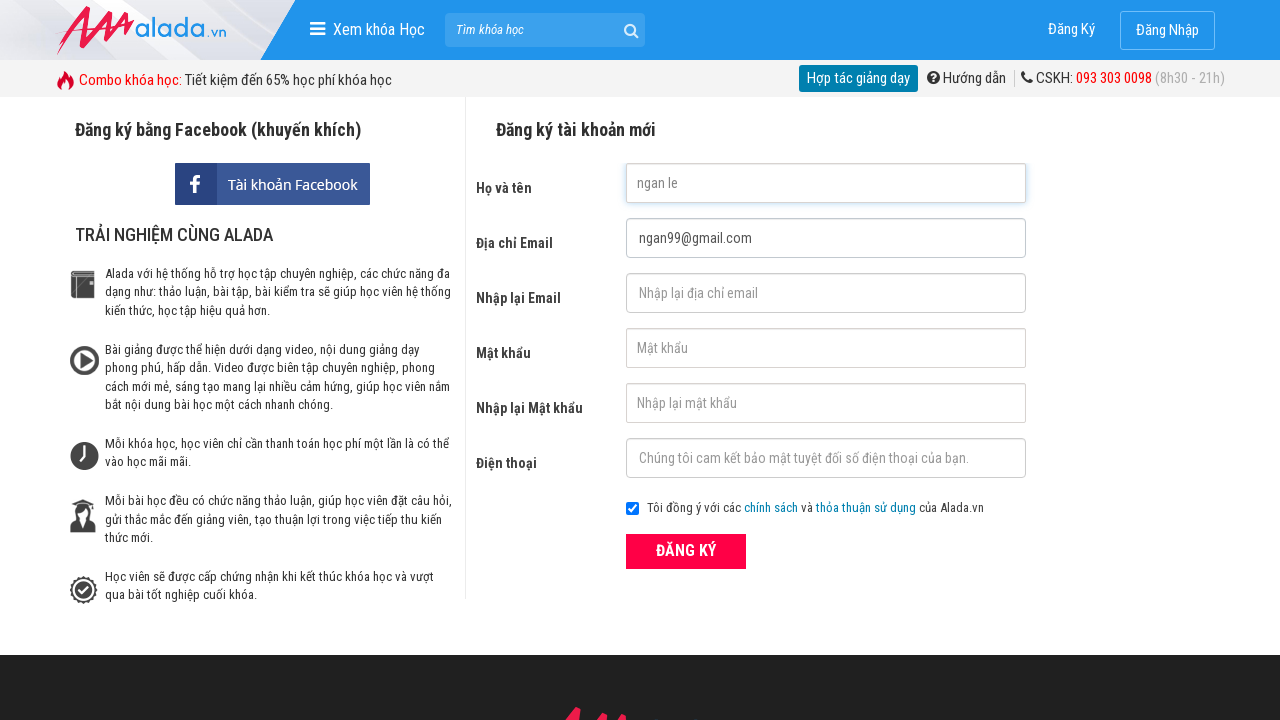

Filled confirm email field with 'ngan99@gmail.com' on #txtCEmail
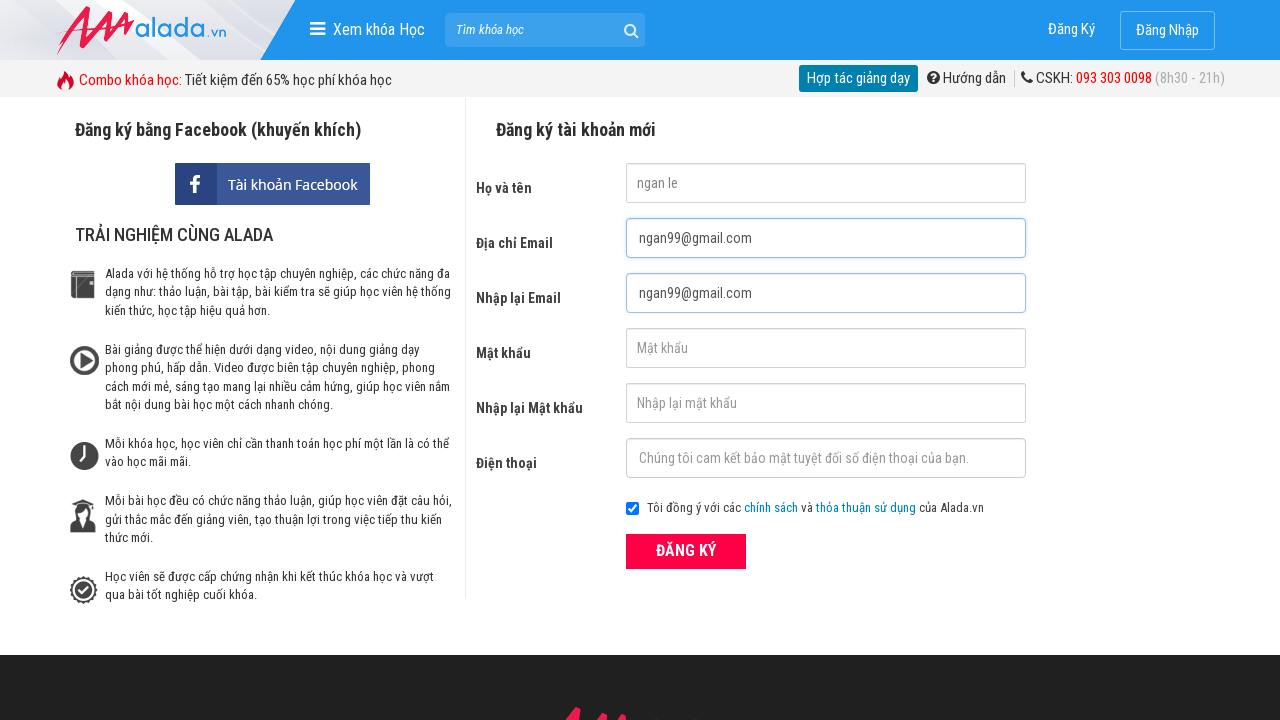

Filled password field with '123456' on #txtPassword
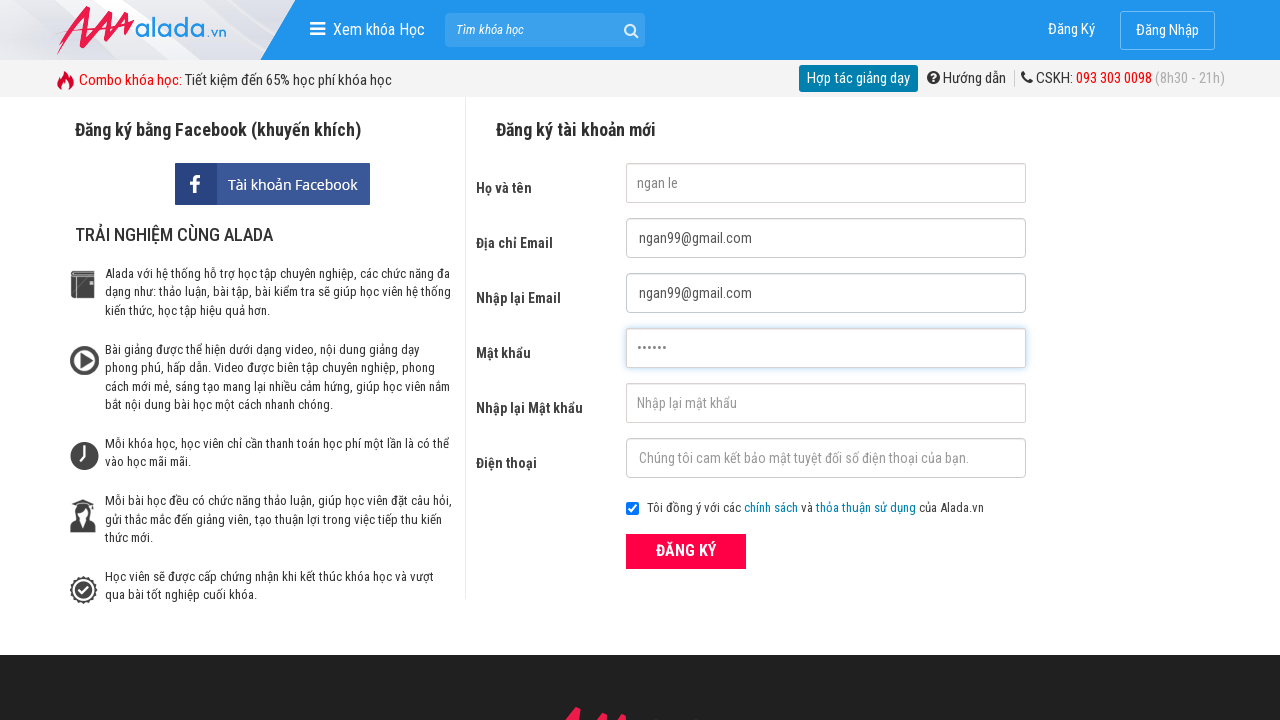

Filled confirm password field with '123456' on #txtCPassword
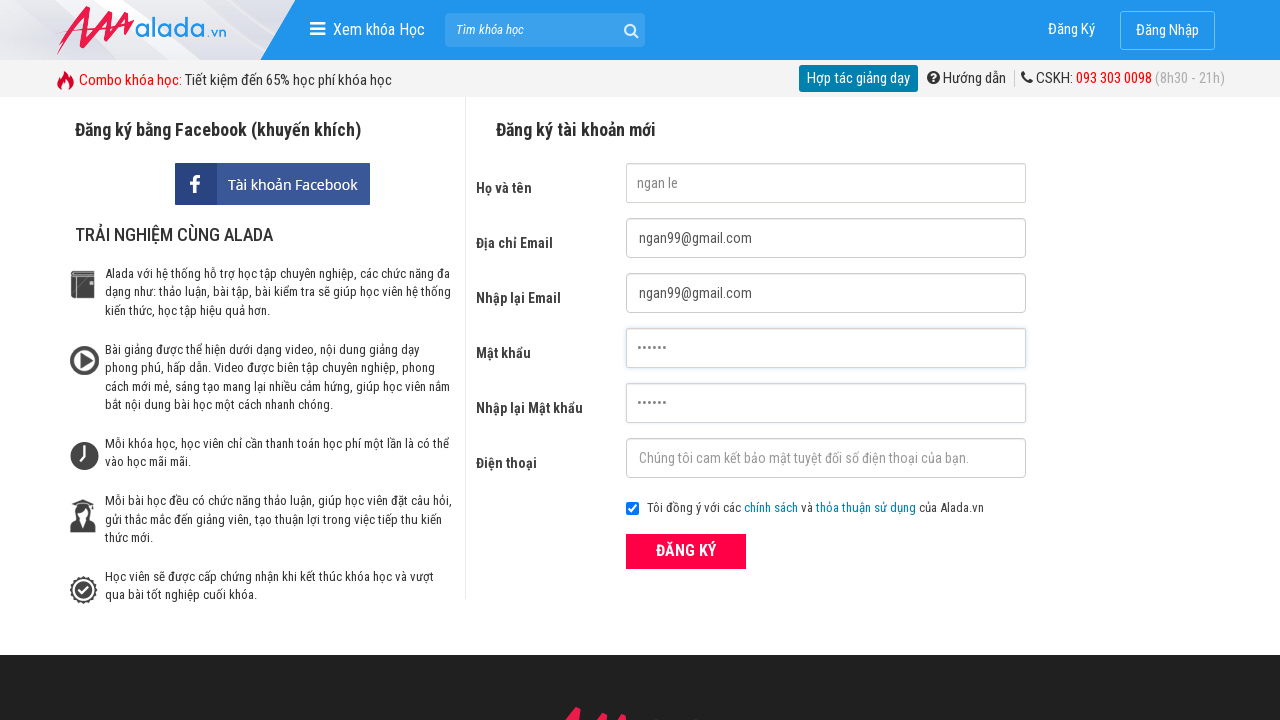

Filled phone field with invalid phone number '356956132' on #txtPhone
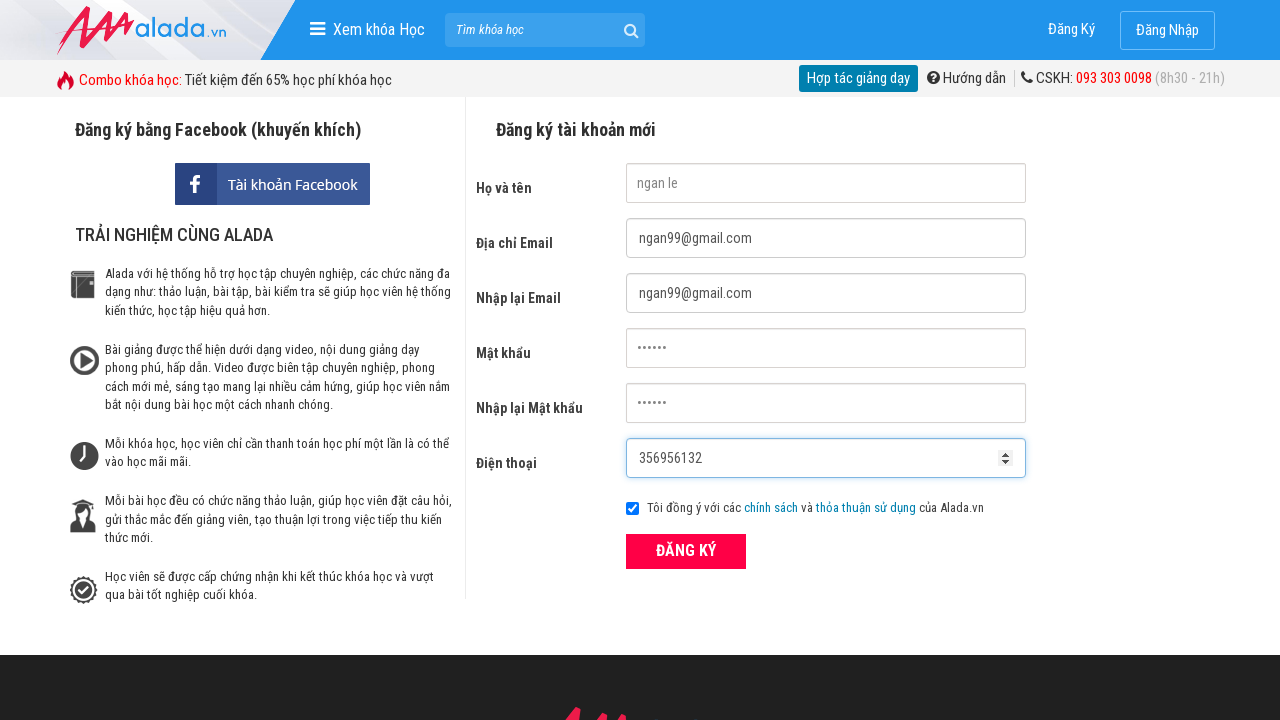

Clicked submit button to register at (686, 551) on button[type='submit']
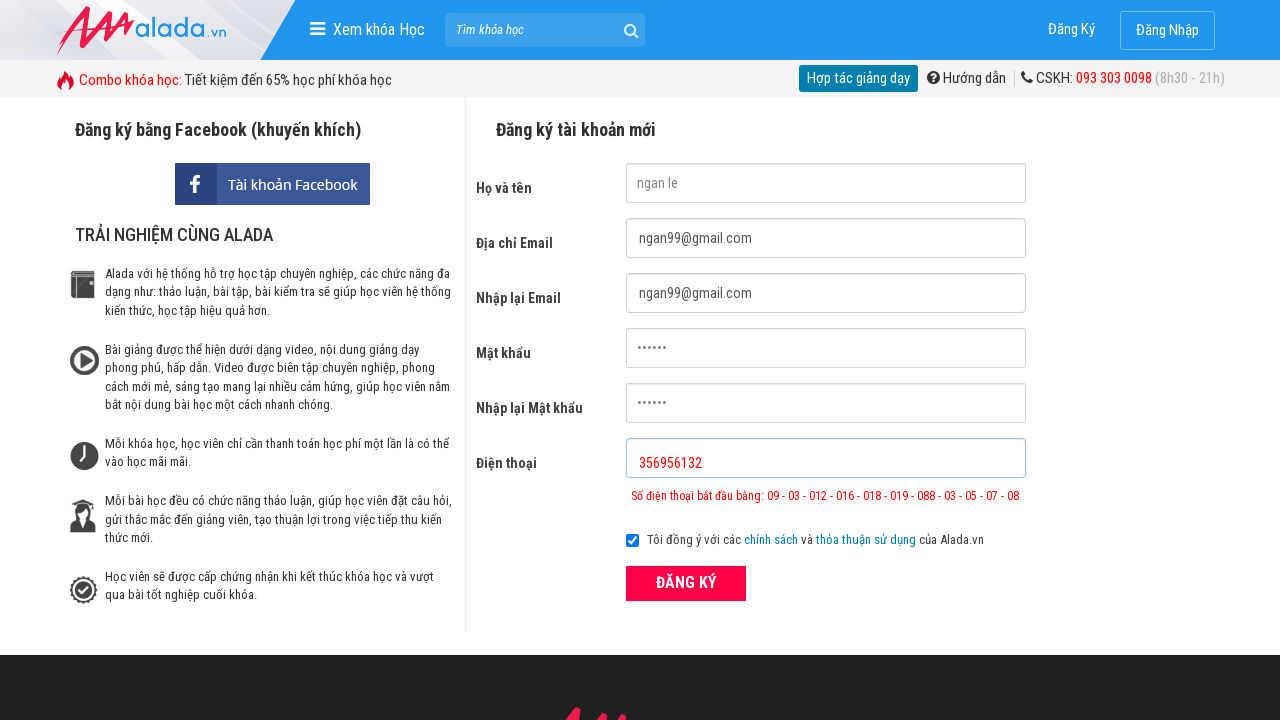

Phone number validation error message appeared
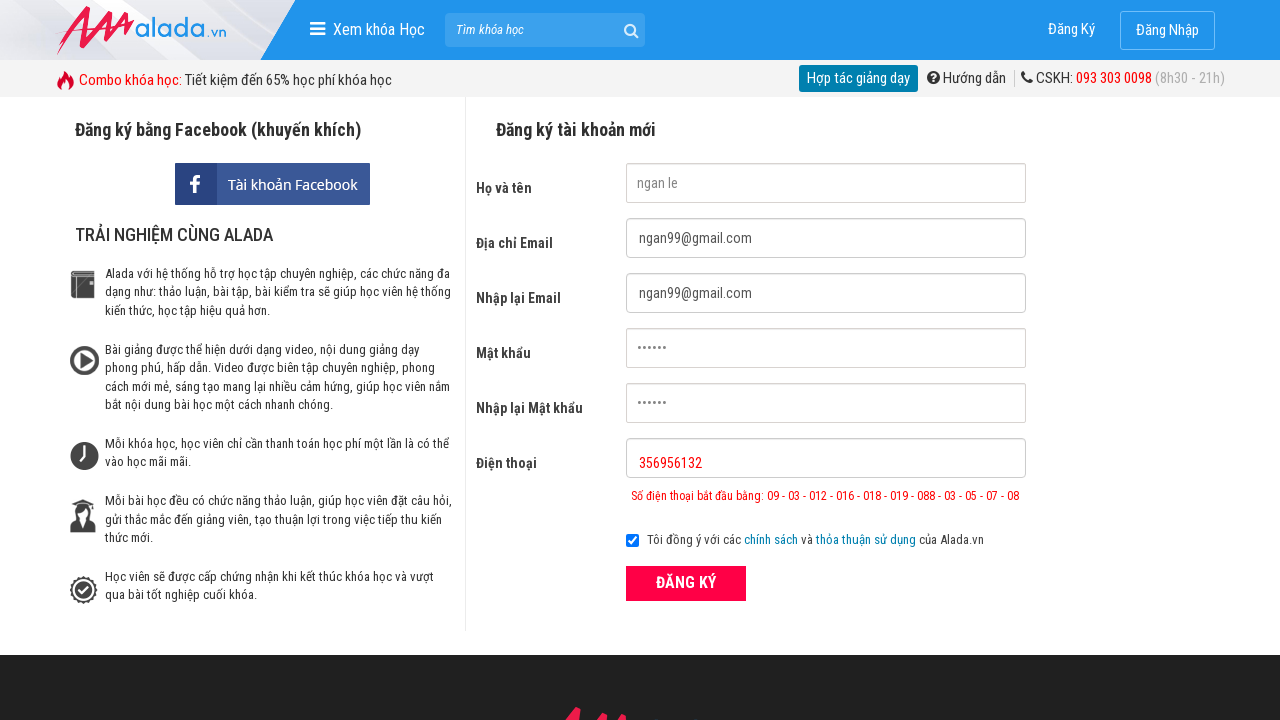

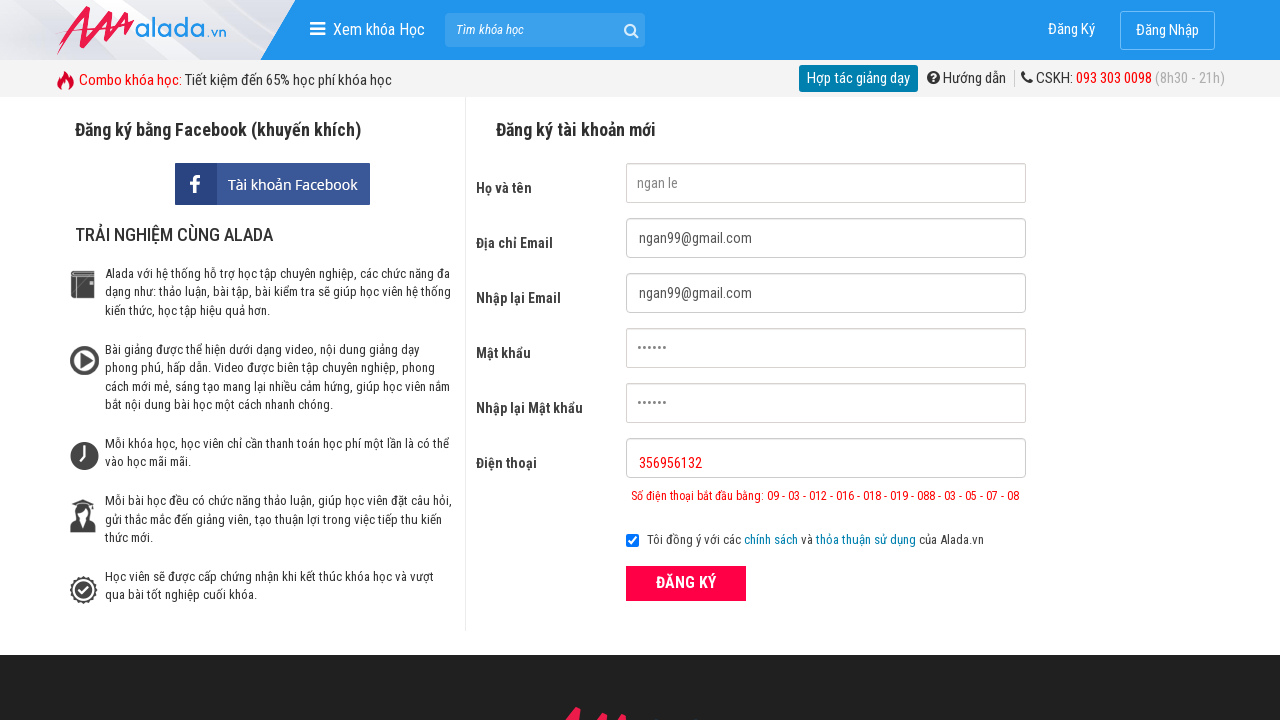